Tests that a landscape image loads on a slow-loading images page by waiting for the element to appear and verifying its src attribute contains "landscape".

Starting URL: https://bonigarcia.dev/selenium-webdriver-java/loading-images.html

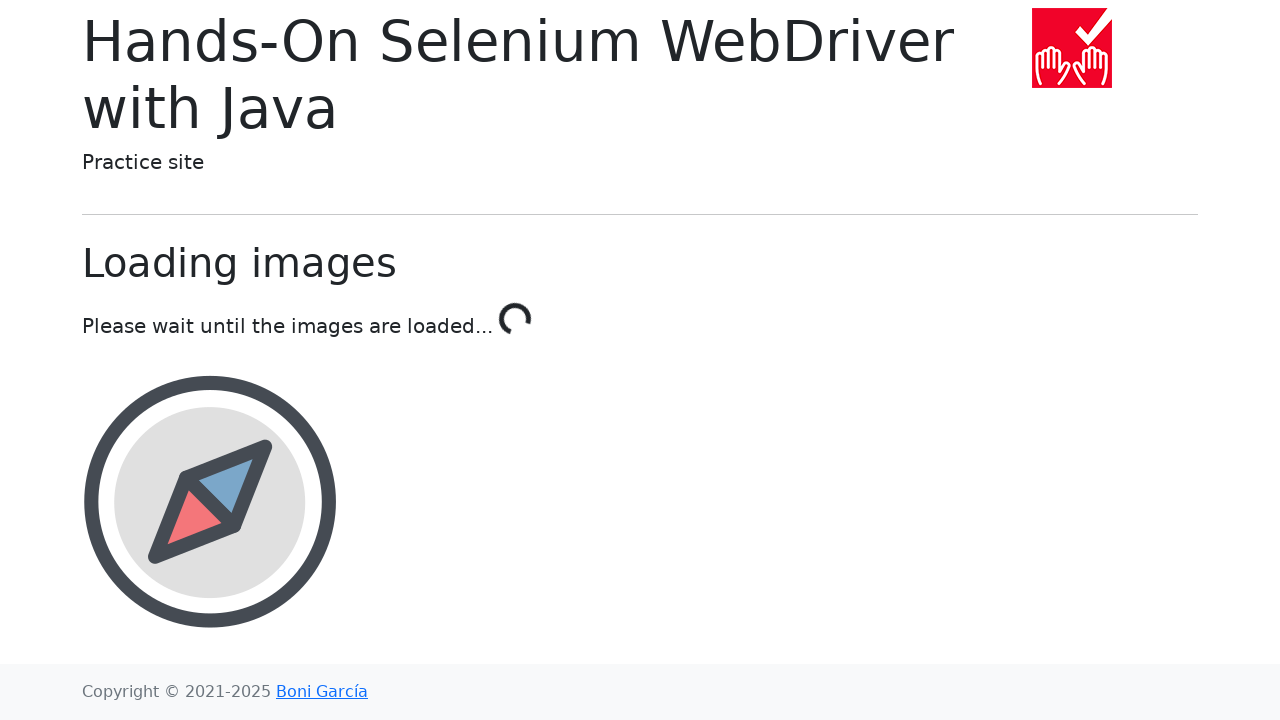

Waited for landscape image element to appear
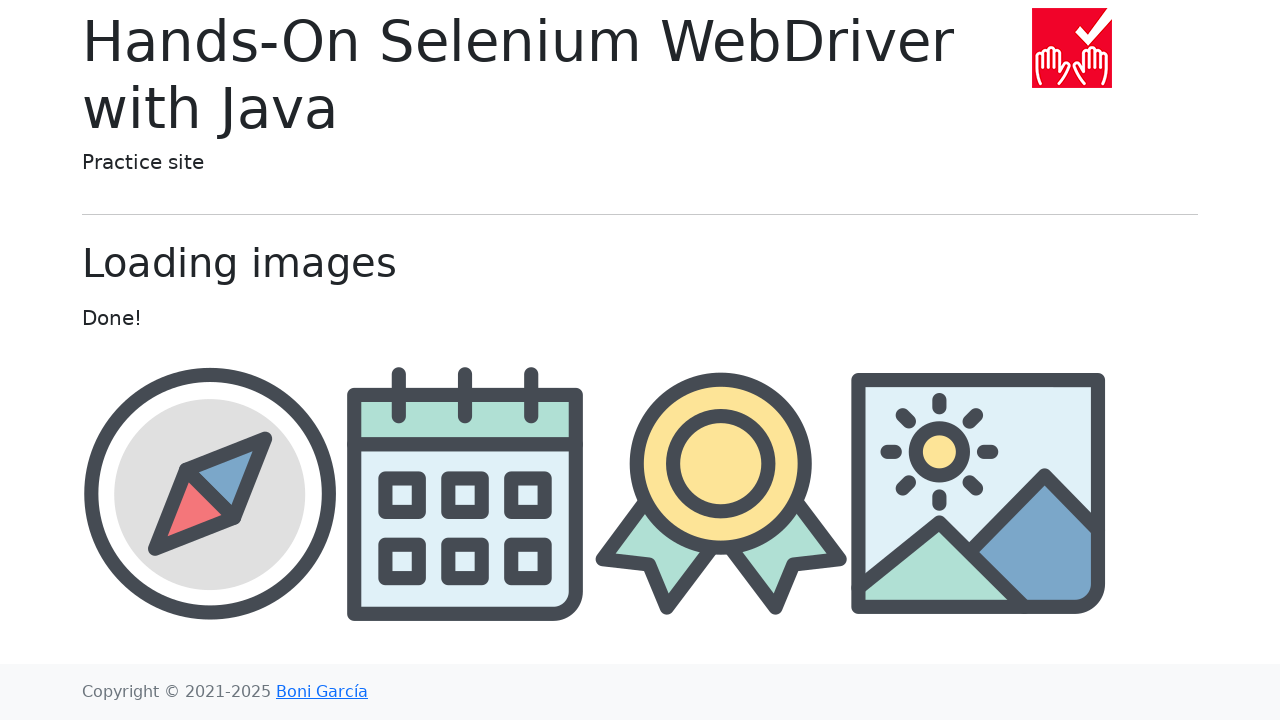

Retrieved src attribute from landscape image element
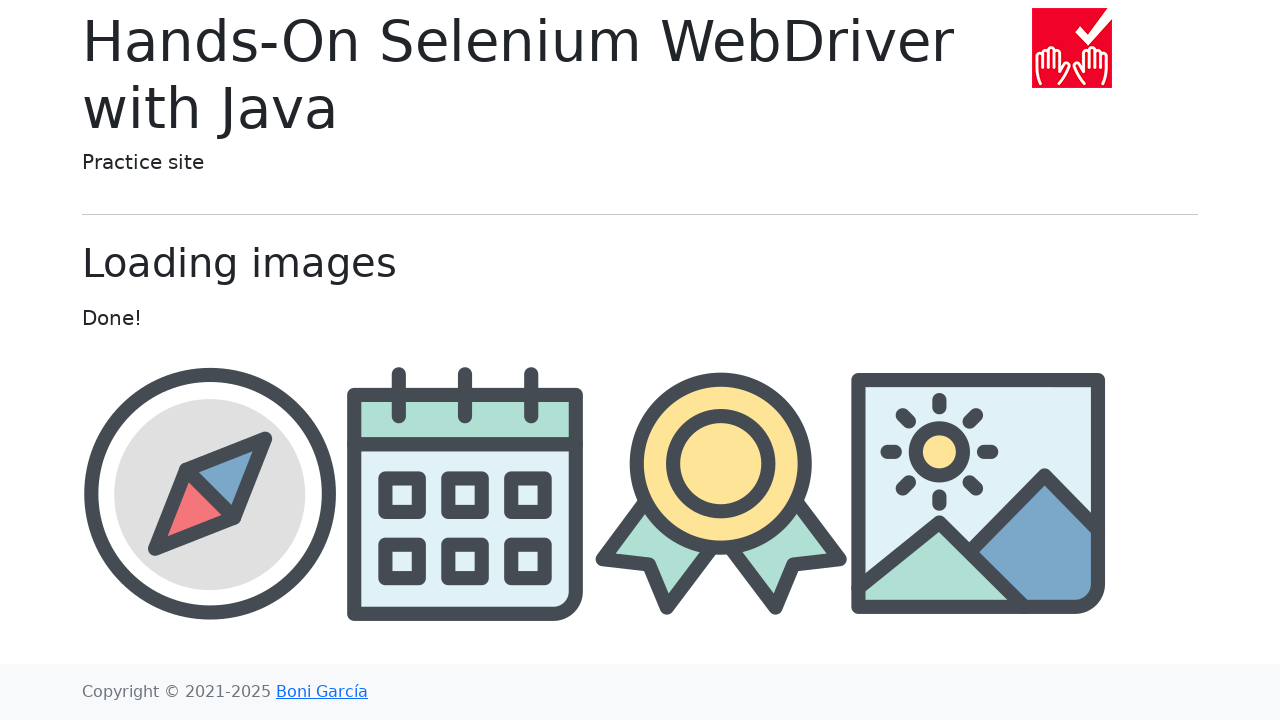

Verified that src attribute contains 'landscape'
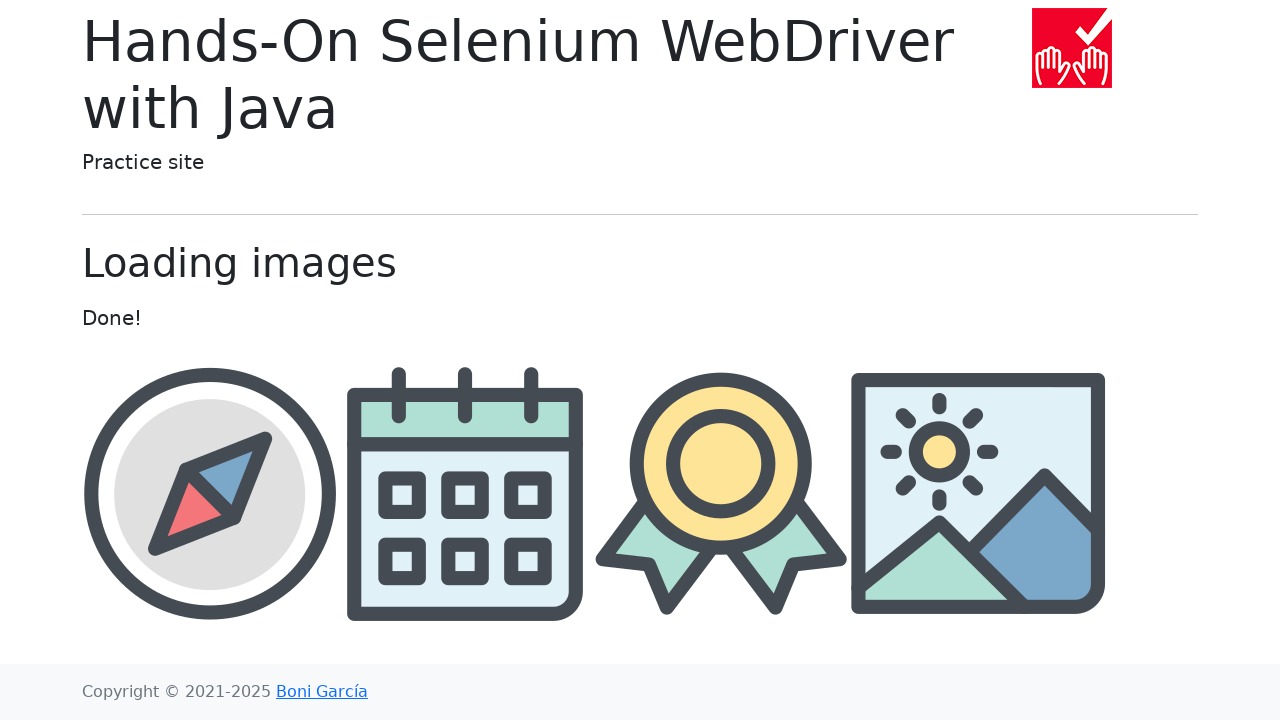

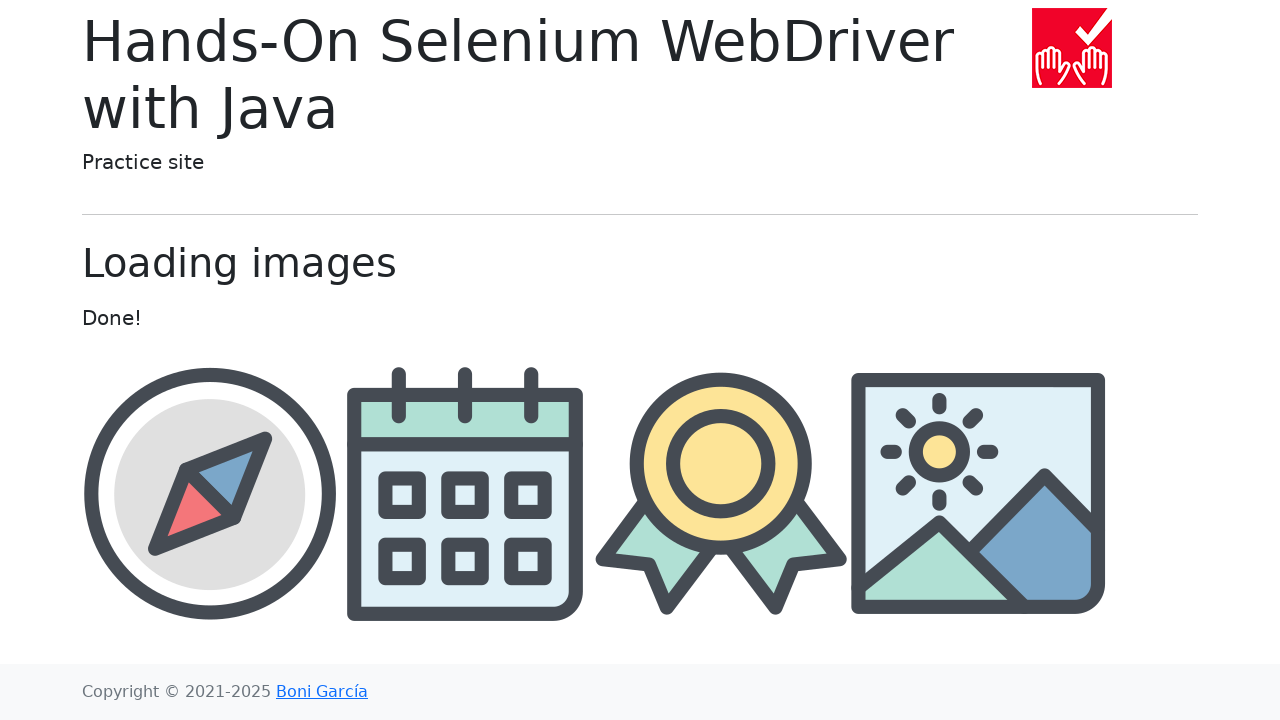